Tests checkbox functionality by selecting the last 4 checkboxes on the page, then unselecting all selected checkboxes to verify checkbox interaction behavior.

Starting URL: https://testautomationpractice.blogspot.com

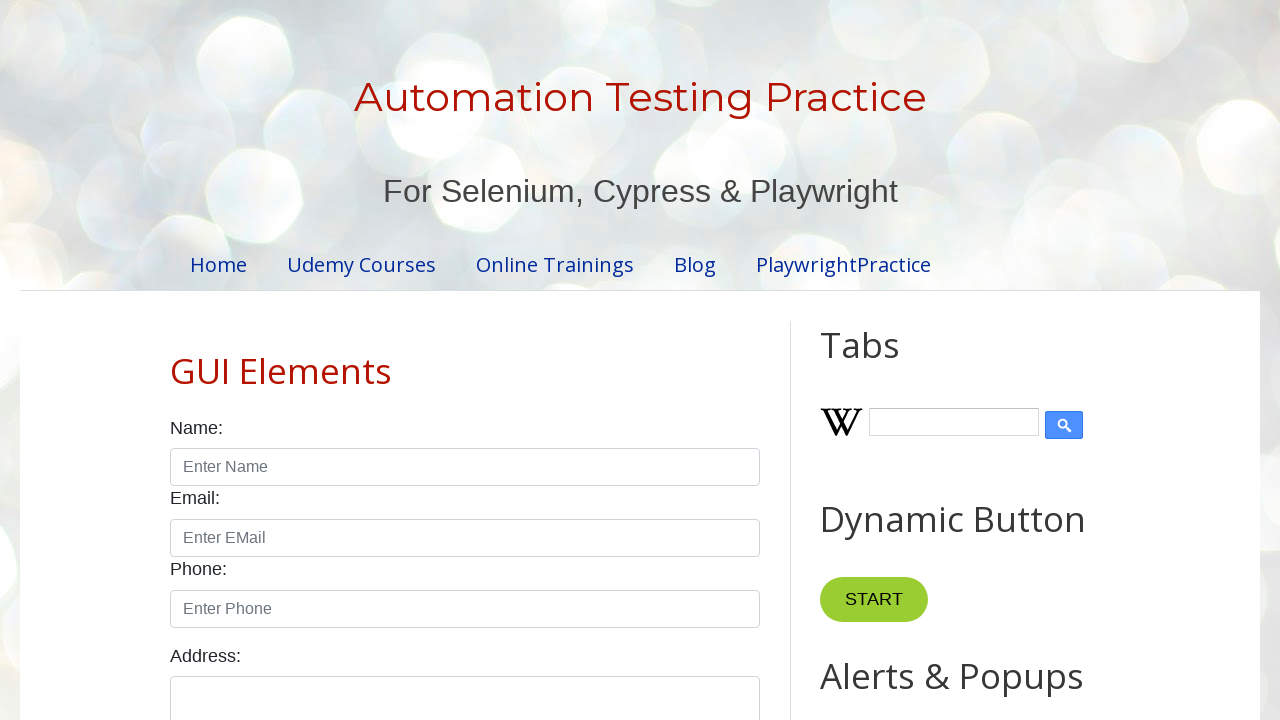

Waited for checkboxes to load on the page
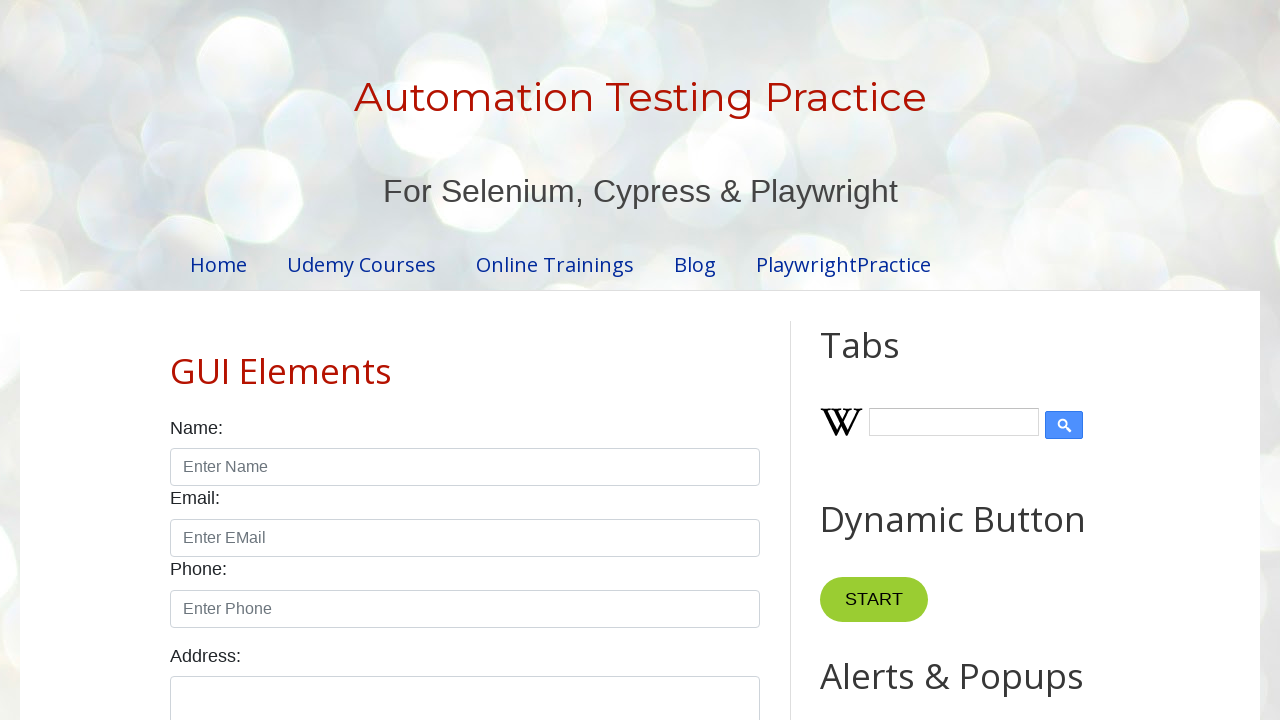

Located all checkboxes on the page
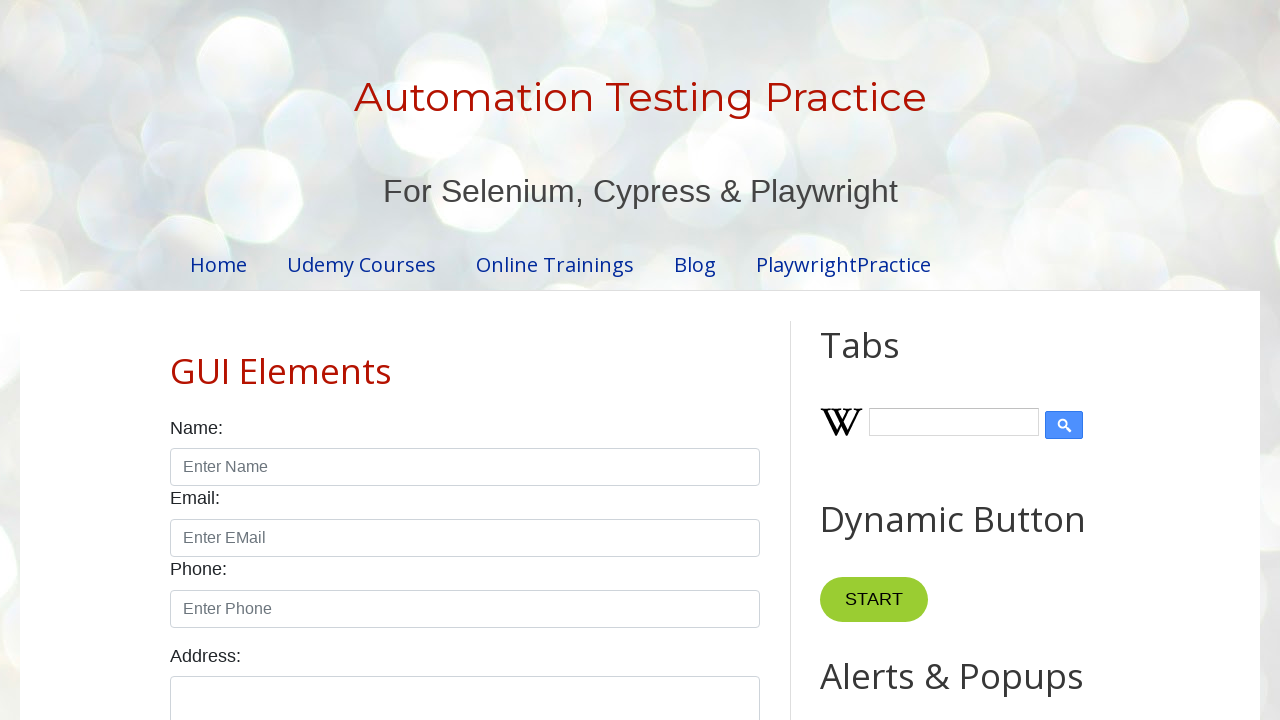

Counted 7 checkboxes on the page
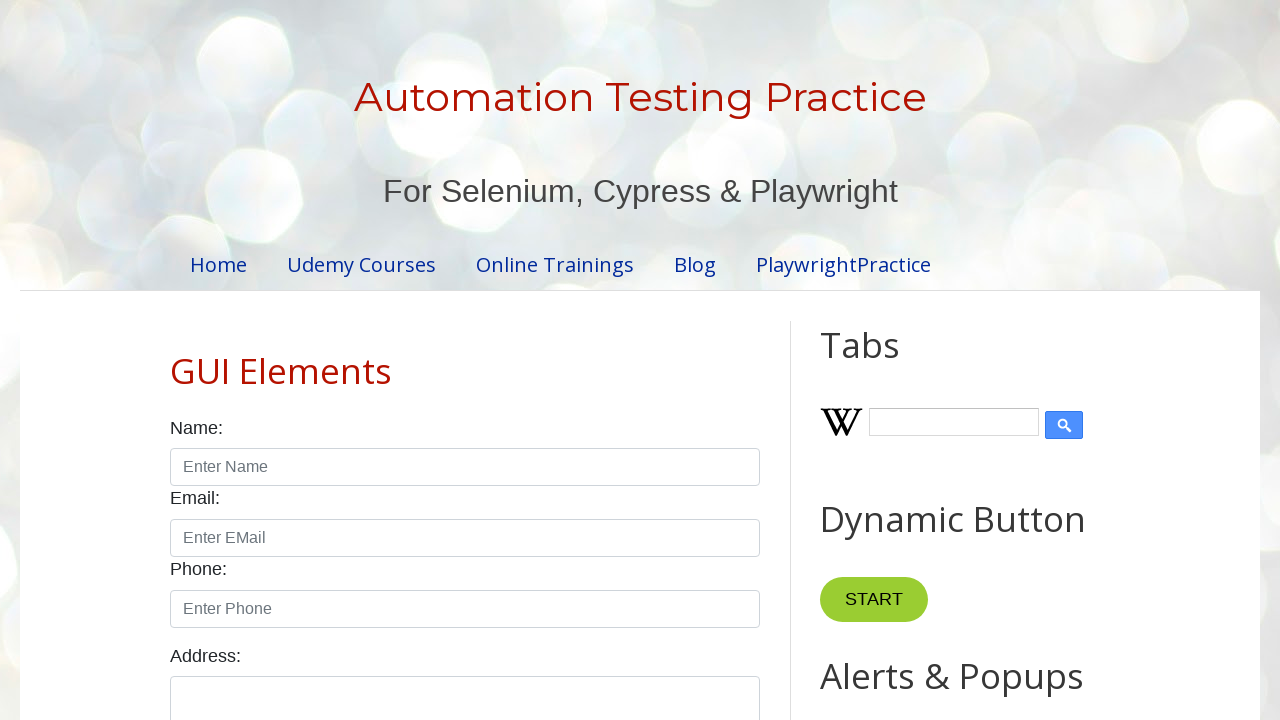

Selected checkbox at index 4 at (604, 360) on input.form-check-input[type='checkbox'] >> nth=4
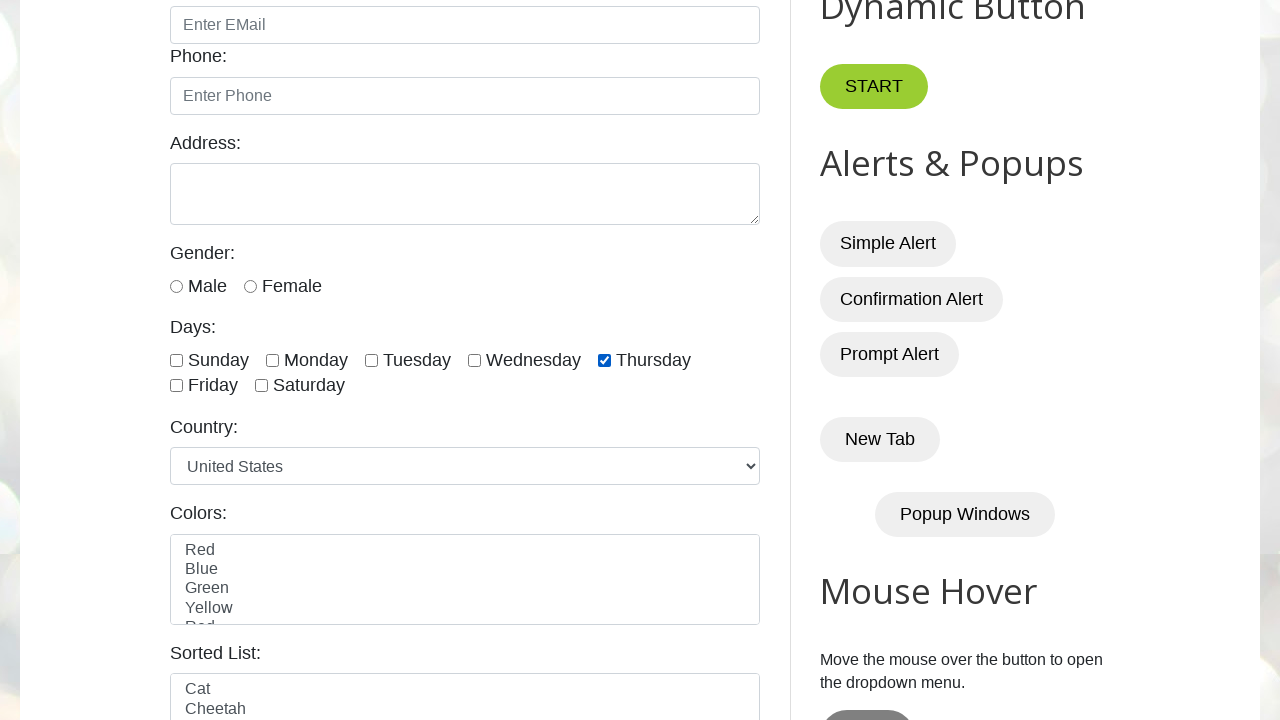

Selected checkbox at index 5 at (176, 386) on input.form-check-input[type='checkbox'] >> nth=5
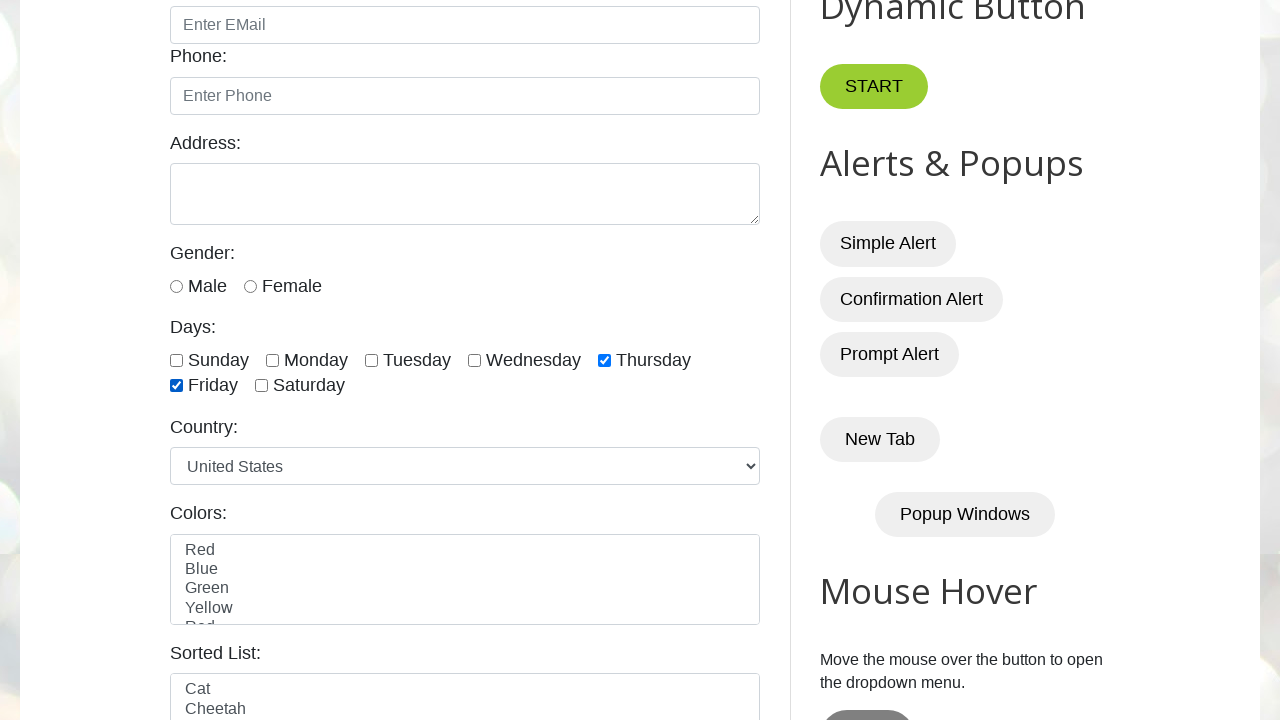

Selected checkbox at index 6 at (262, 386) on input.form-check-input[type='checkbox'] >> nth=6
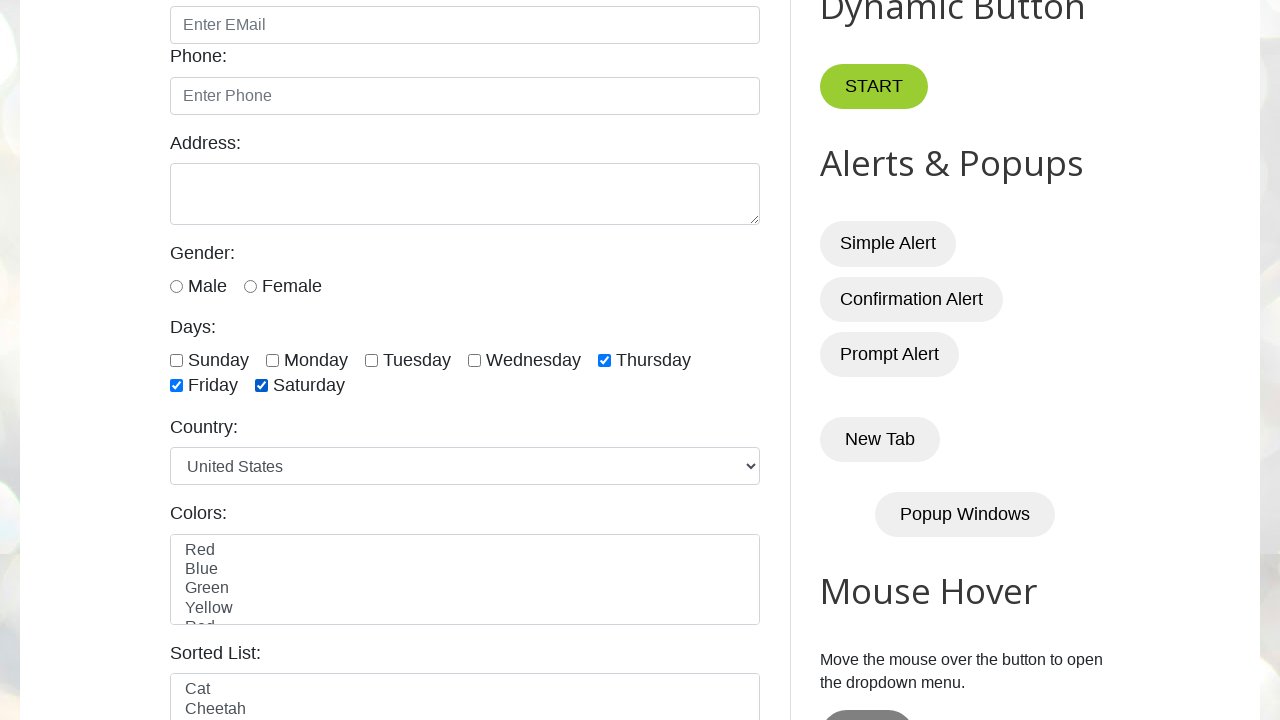

Waited 1 second to observe checkbox selections
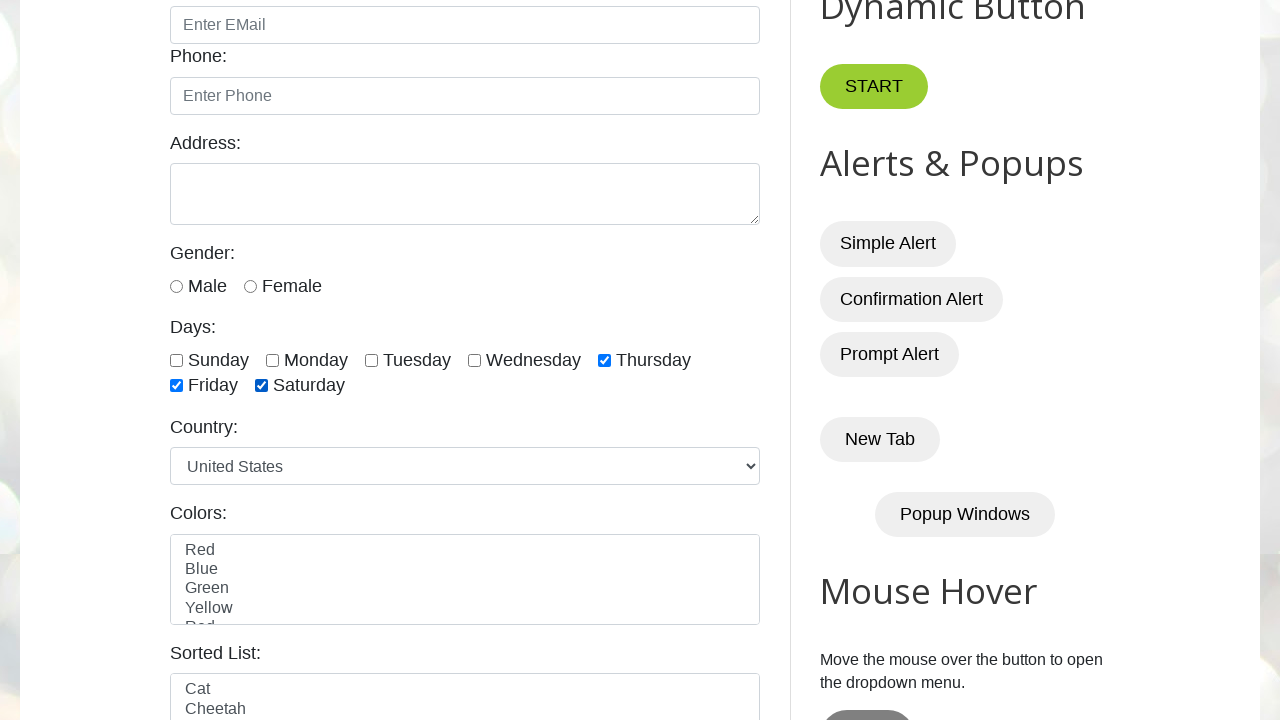

Unselected checkbox at index 4 at (604, 360) on input.form-check-input[type='checkbox'] >> nth=4
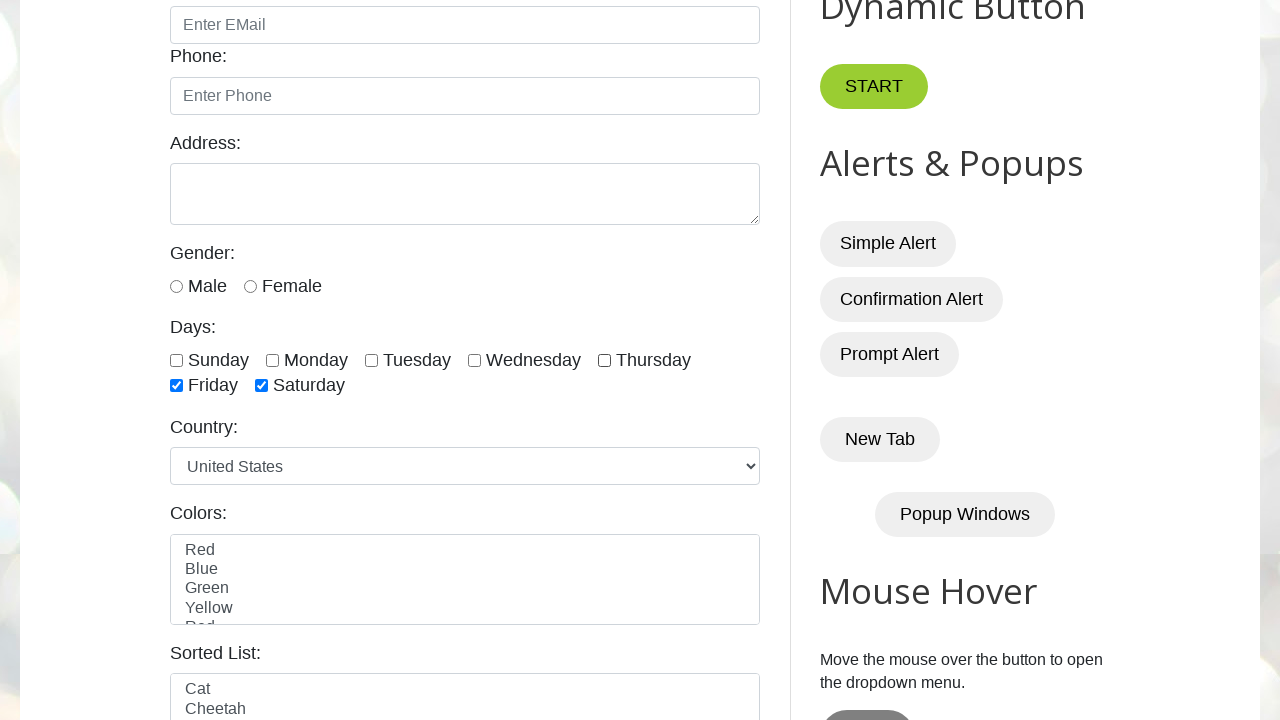

Unselected checkbox at index 5 at (176, 386) on input.form-check-input[type='checkbox'] >> nth=5
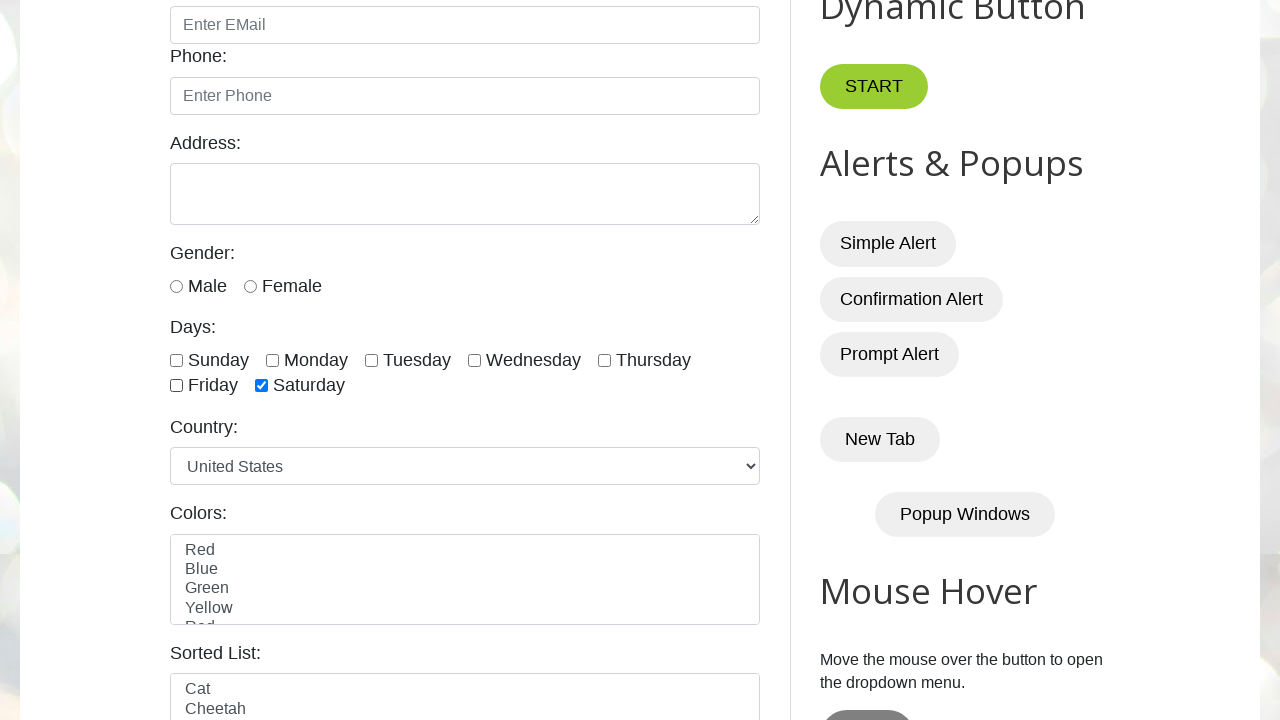

Unselected checkbox at index 6 at (262, 386) on input.form-check-input[type='checkbox'] >> nth=6
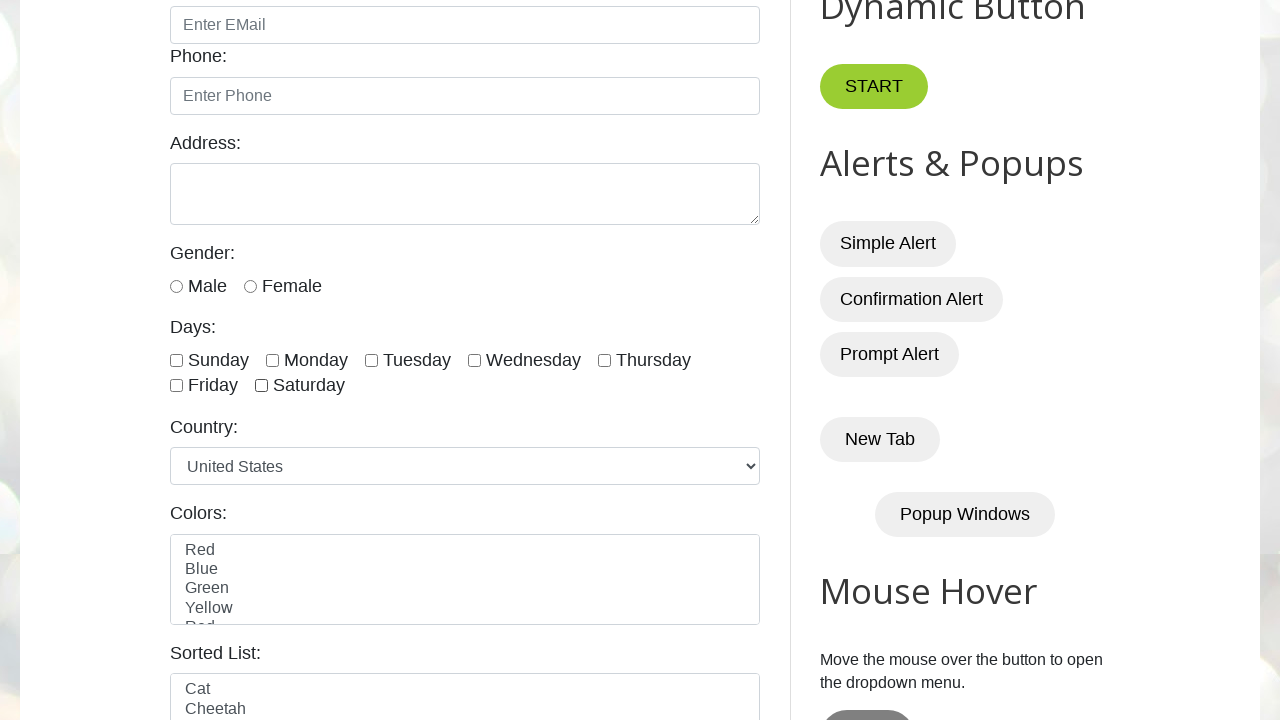

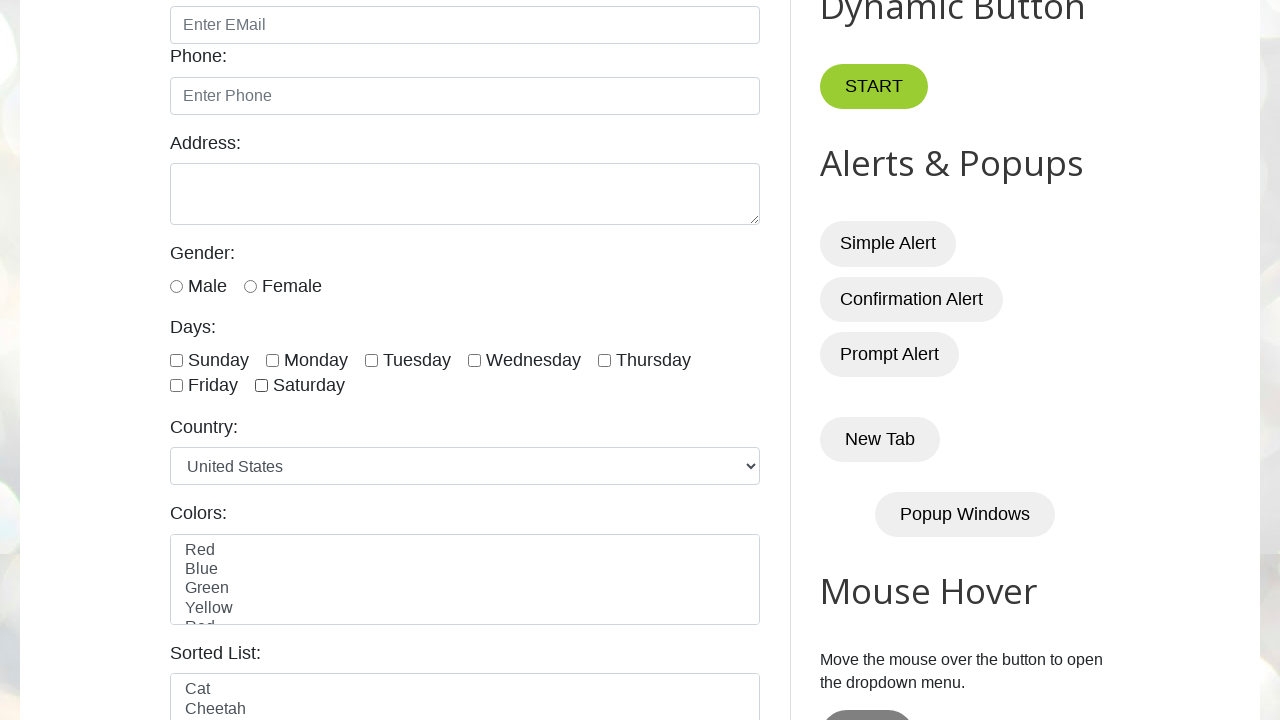